Tests window handling by opening a new window, switching between windows, and verifying text content in each window

Starting URL: https://the-internet.herokuapp.com

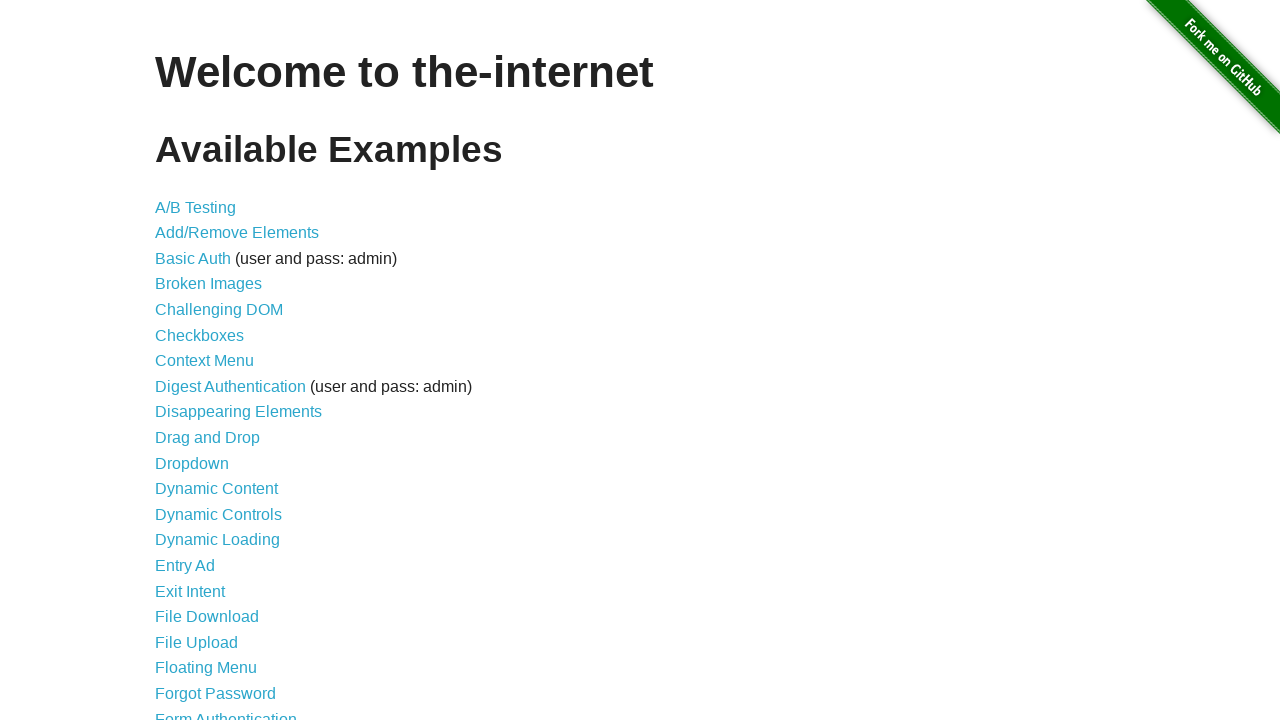

Clicked on Multiple Windows link at (218, 369) on a:text('Multiple Windows')
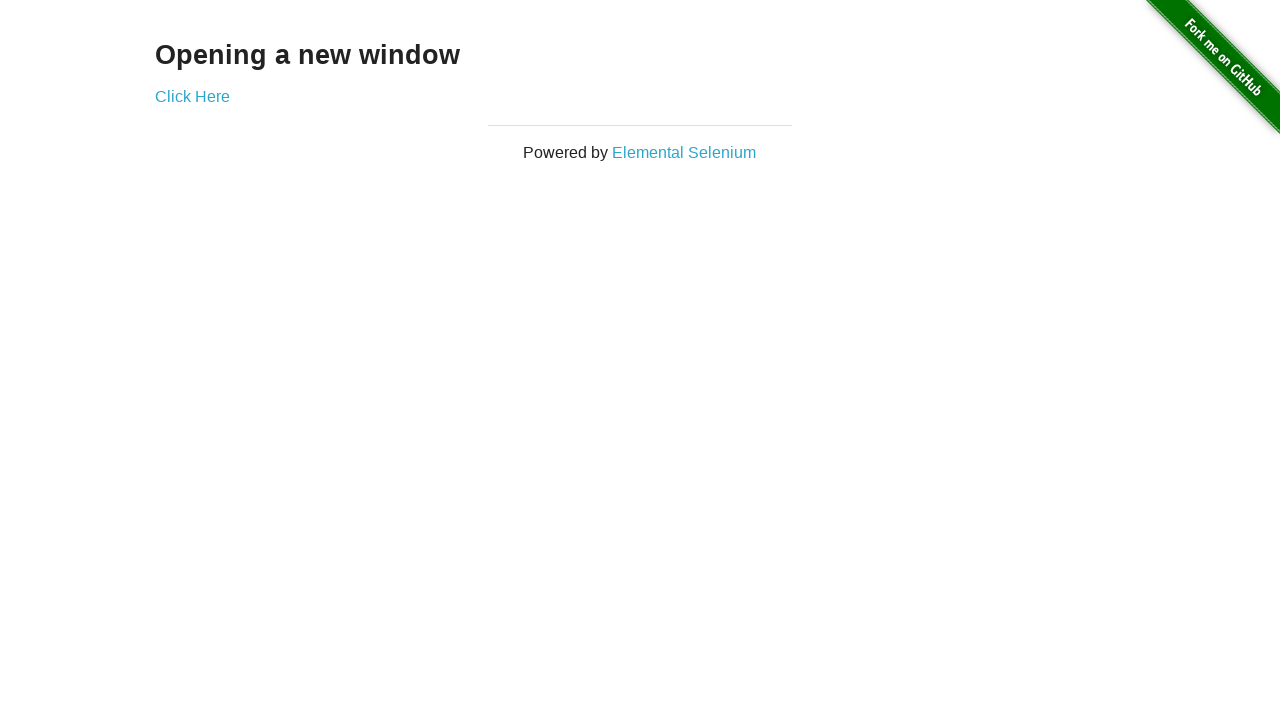

Clicked link to open new window at (192, 96) on a[href*='windows']
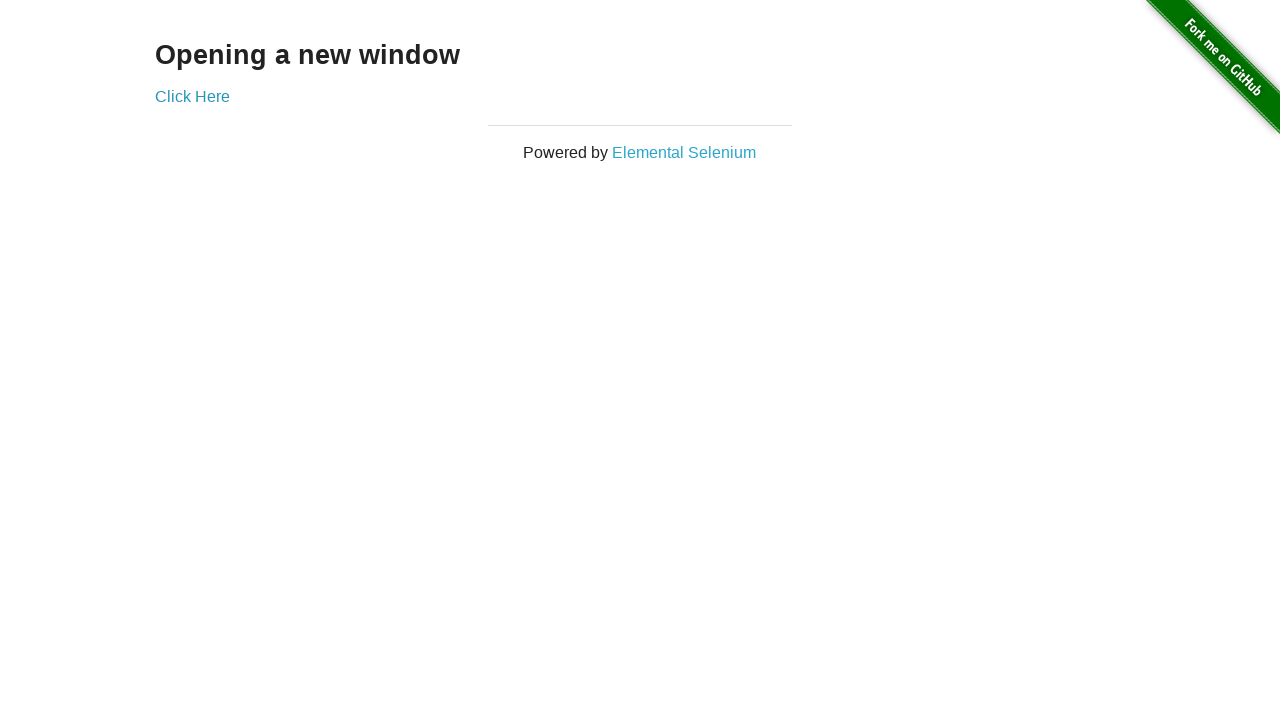

New window opened and captured
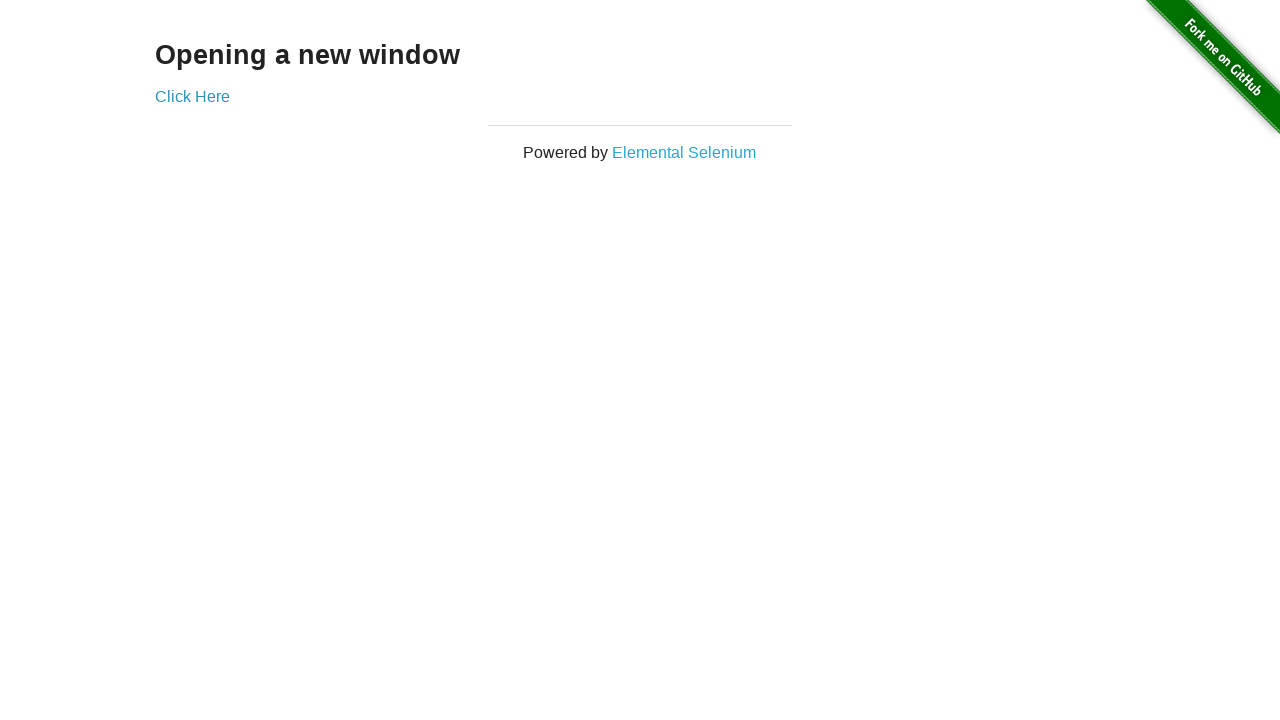

Retrieved heading text from new window
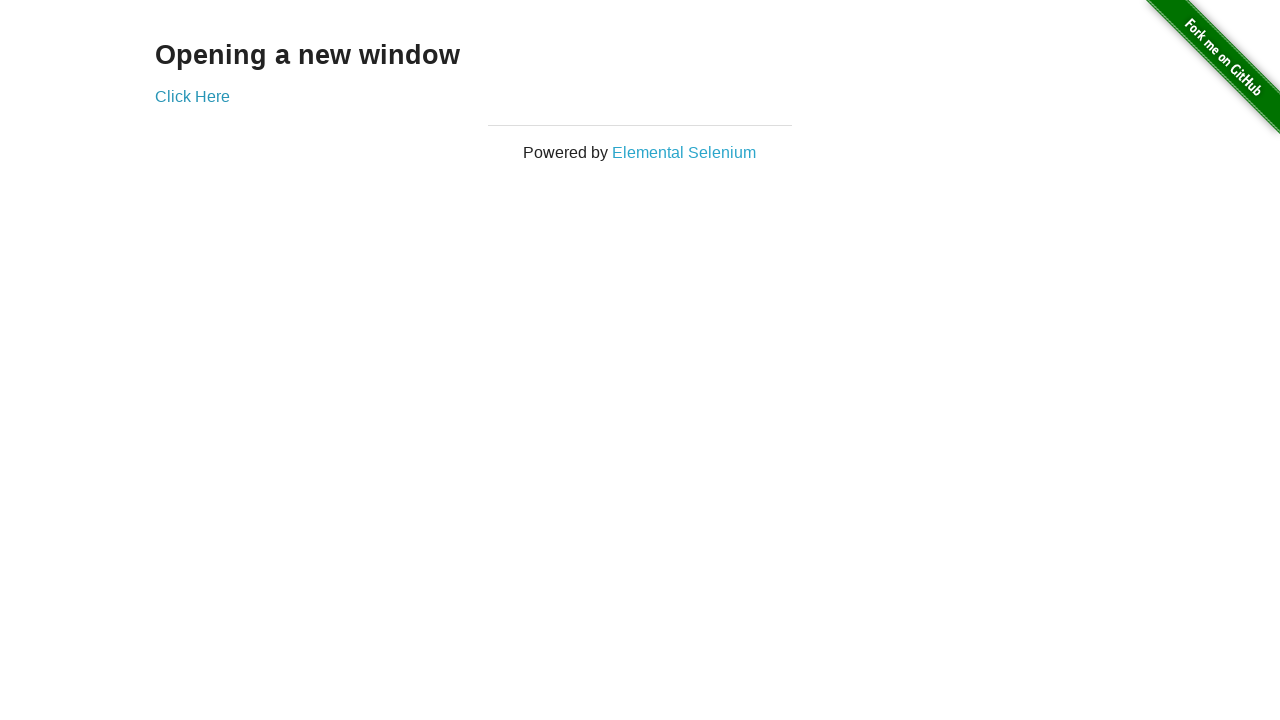

Retrieved heading text from original window
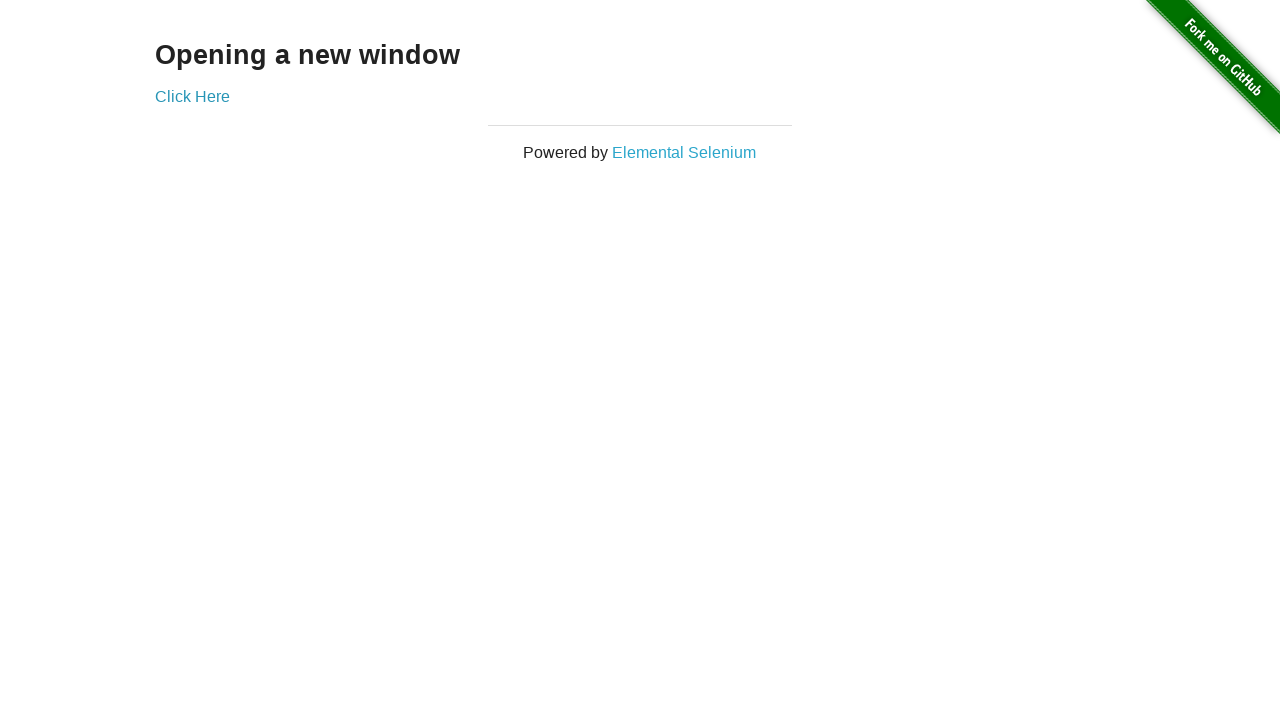

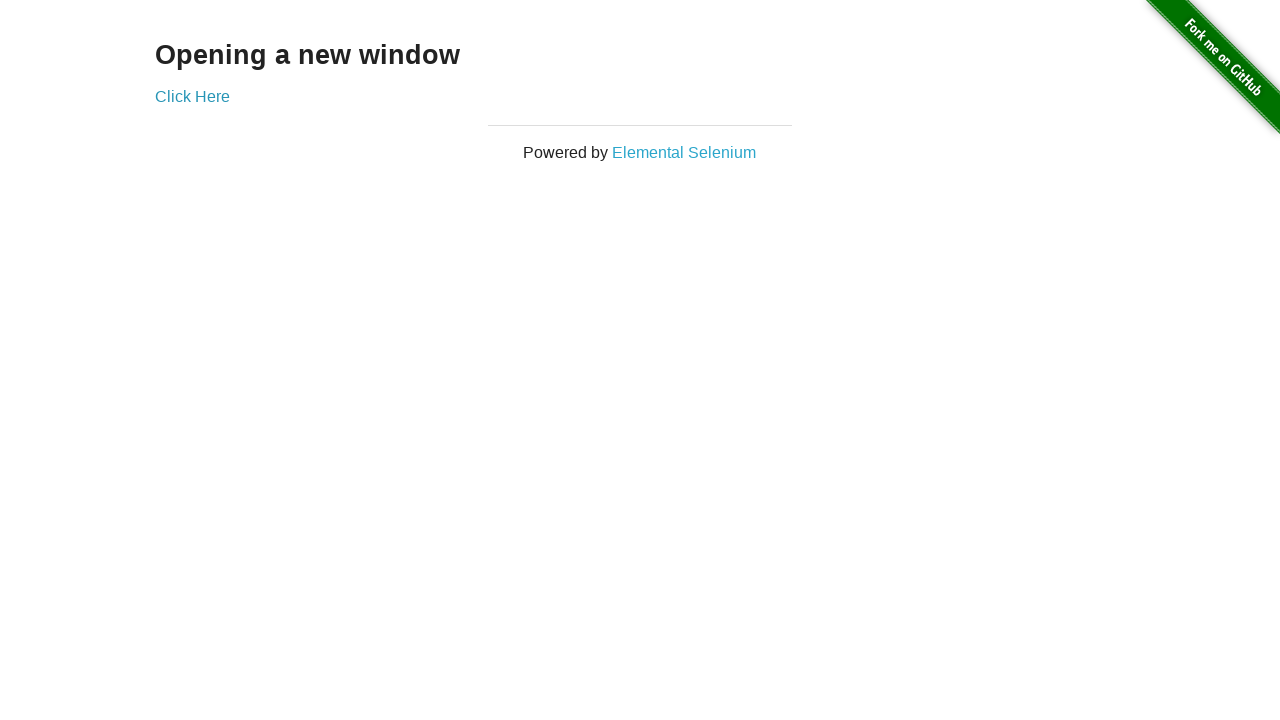